Navigates to a demo page for testing multiple browser tabs functionality and waits for the page to load

Starting URL: https://demoapps.qspiders.com/ui/browser/multipleTabs?sublist=3

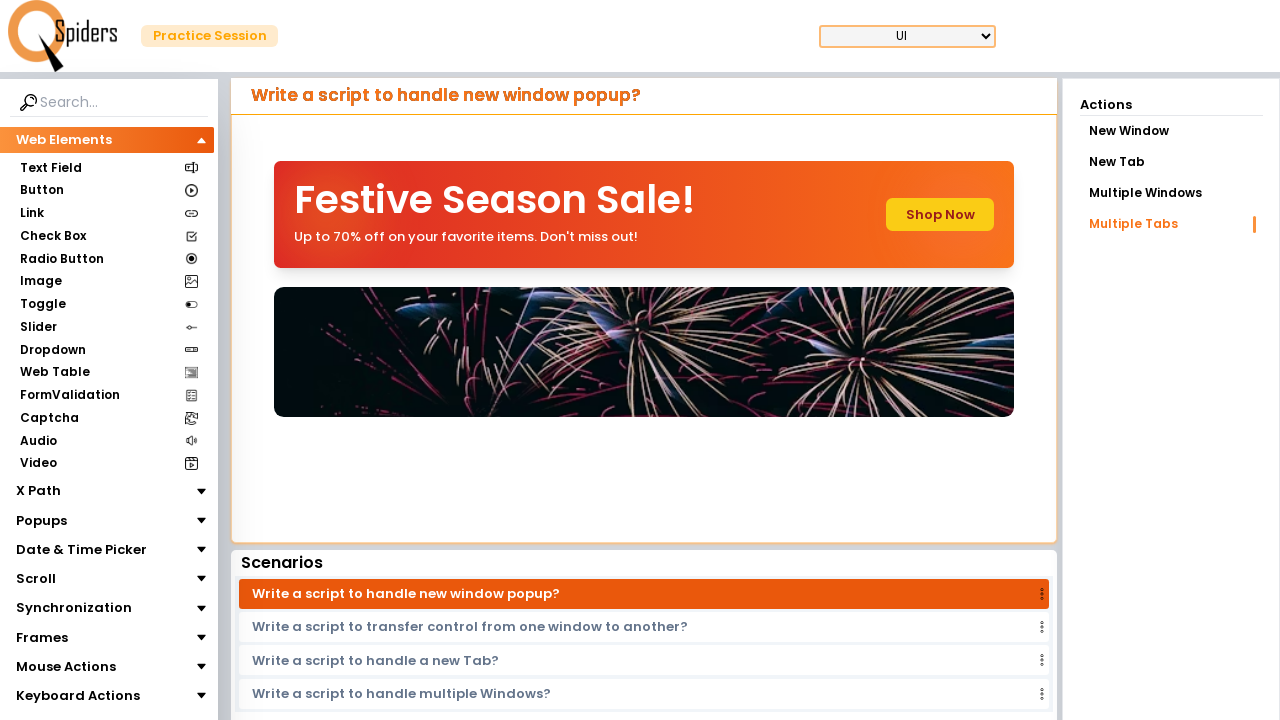

Navigated to multiple tabs demo page
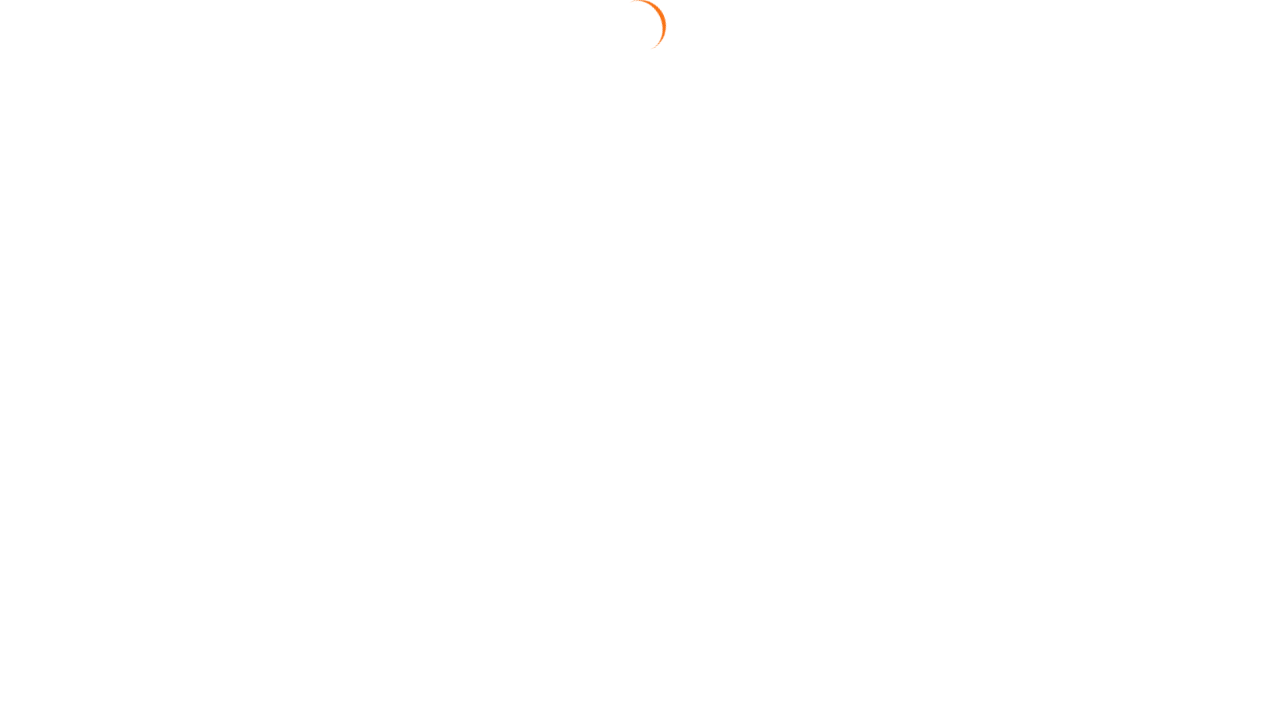

Waited for Shop Now button to load on the page
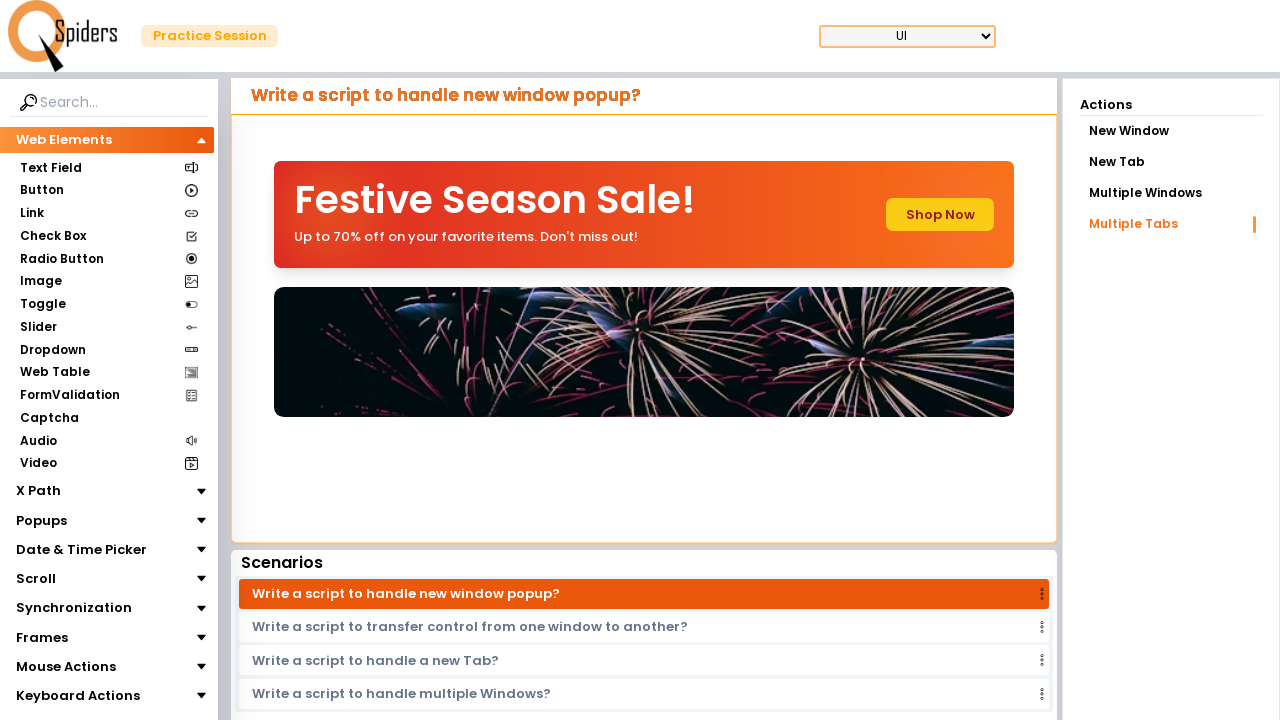

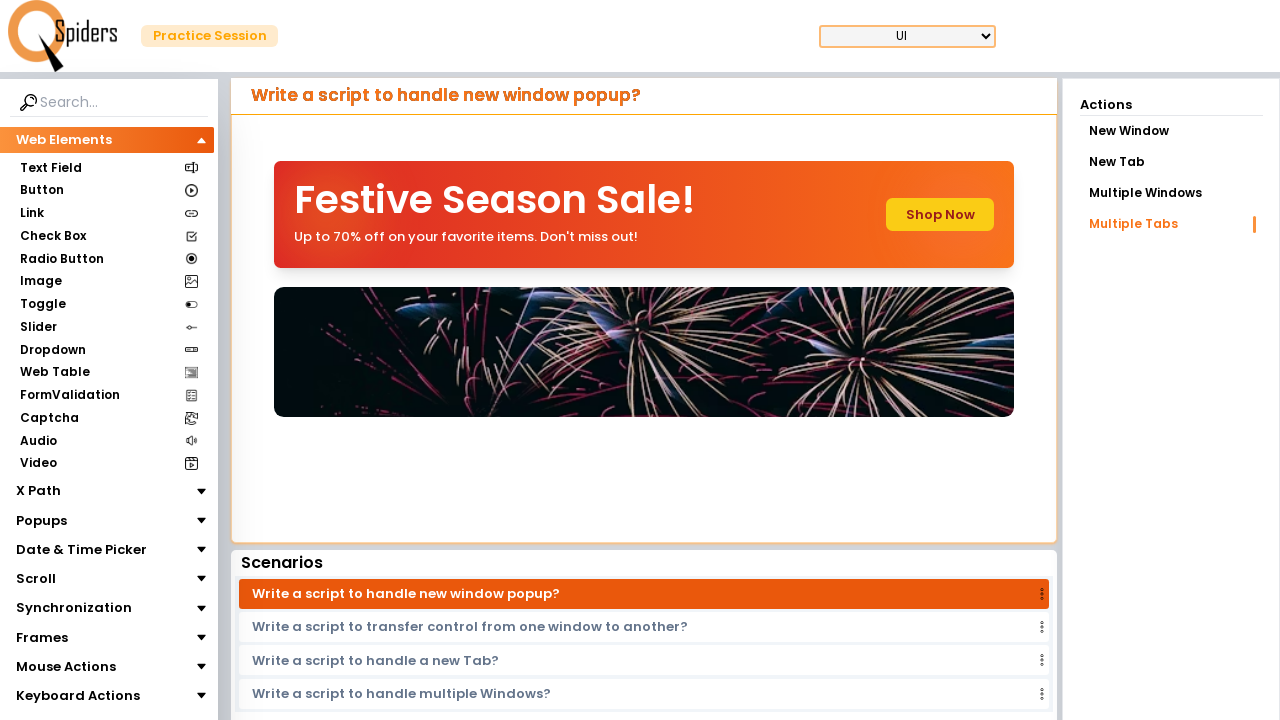